Tests marking a todo item as completed by clicking the toggle checkbox

Starting URL: https://todomvc.com/examples/elm/

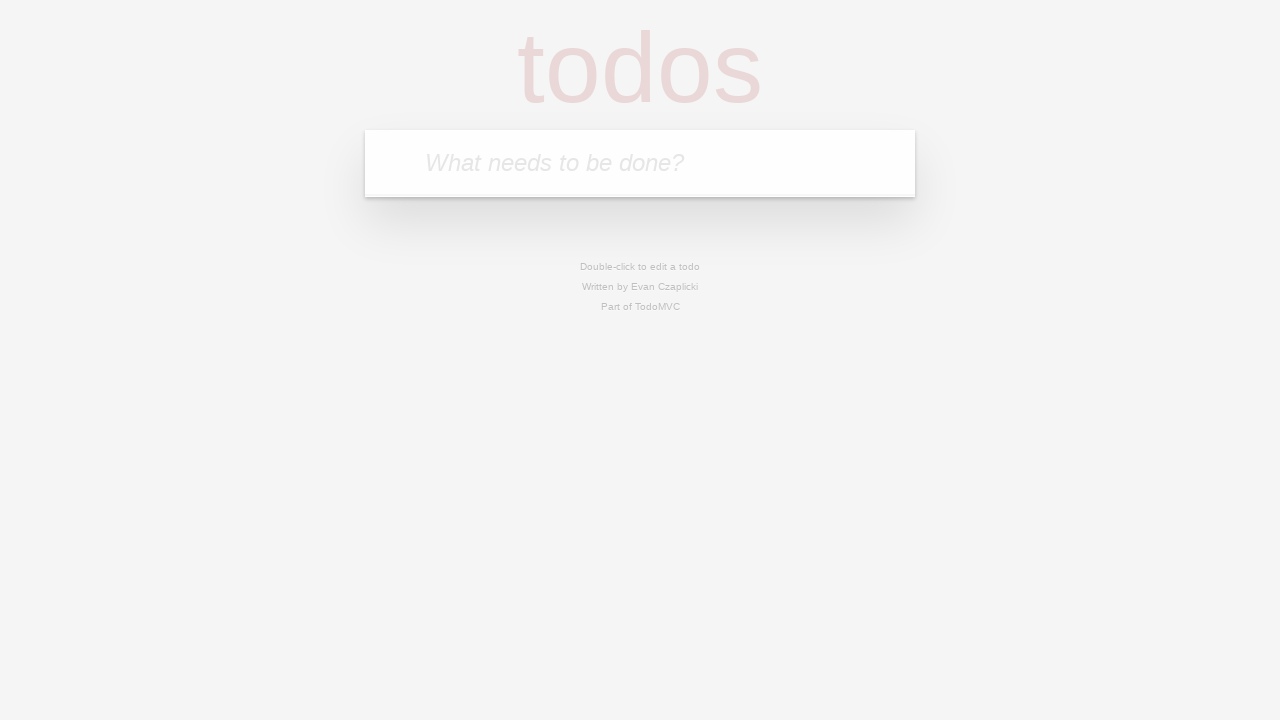

Filled new todo input field with 'Task to complete' on .new-todo
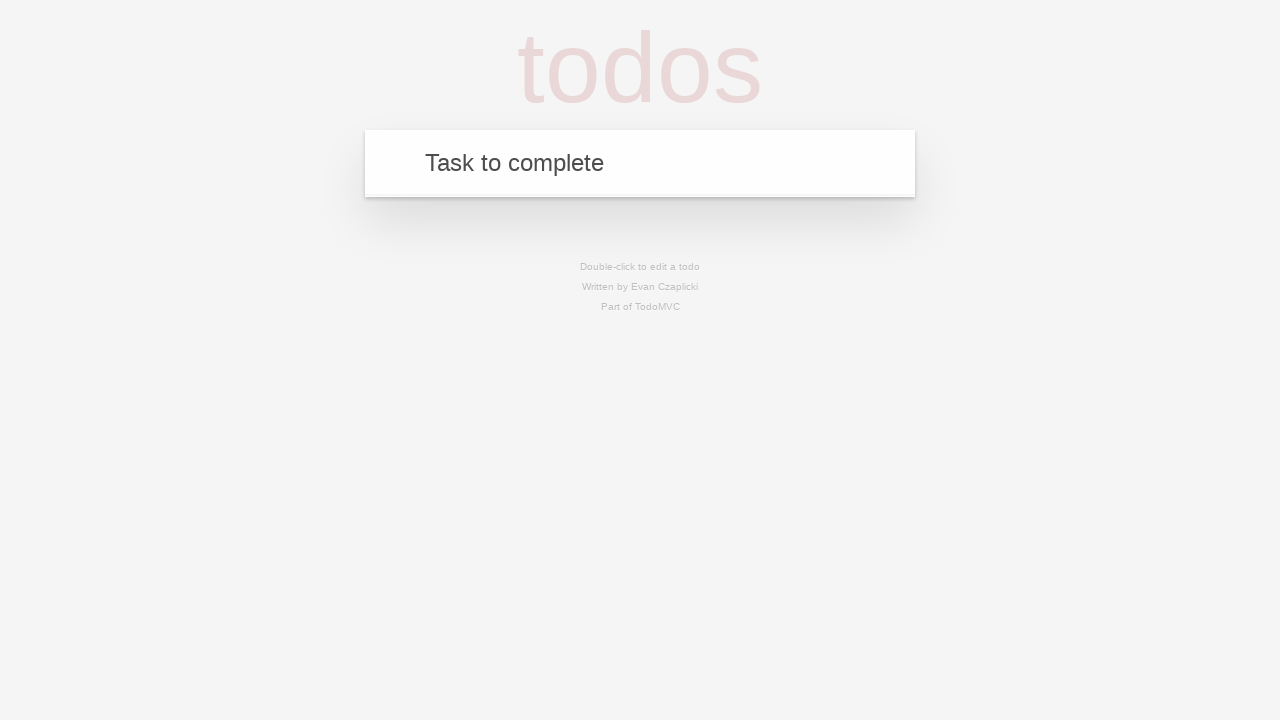

Pressed Enter to add the todo item on .new-todo
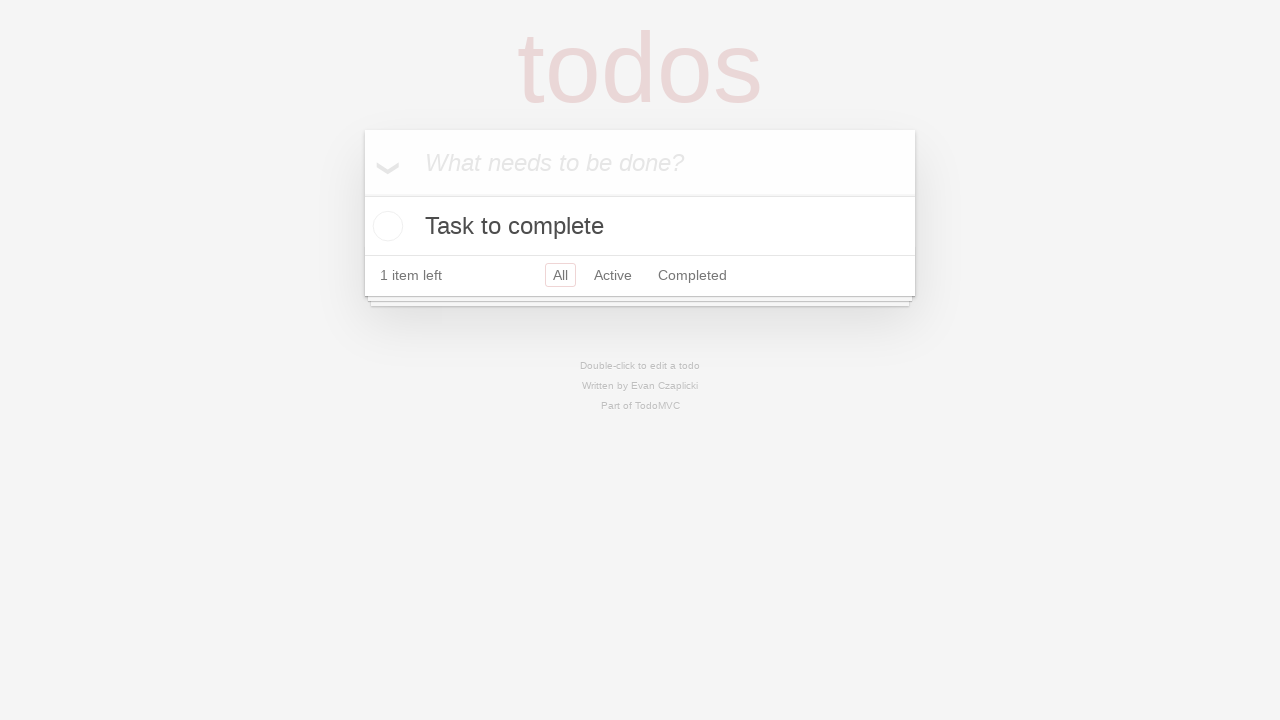

Todo item appeared in the list
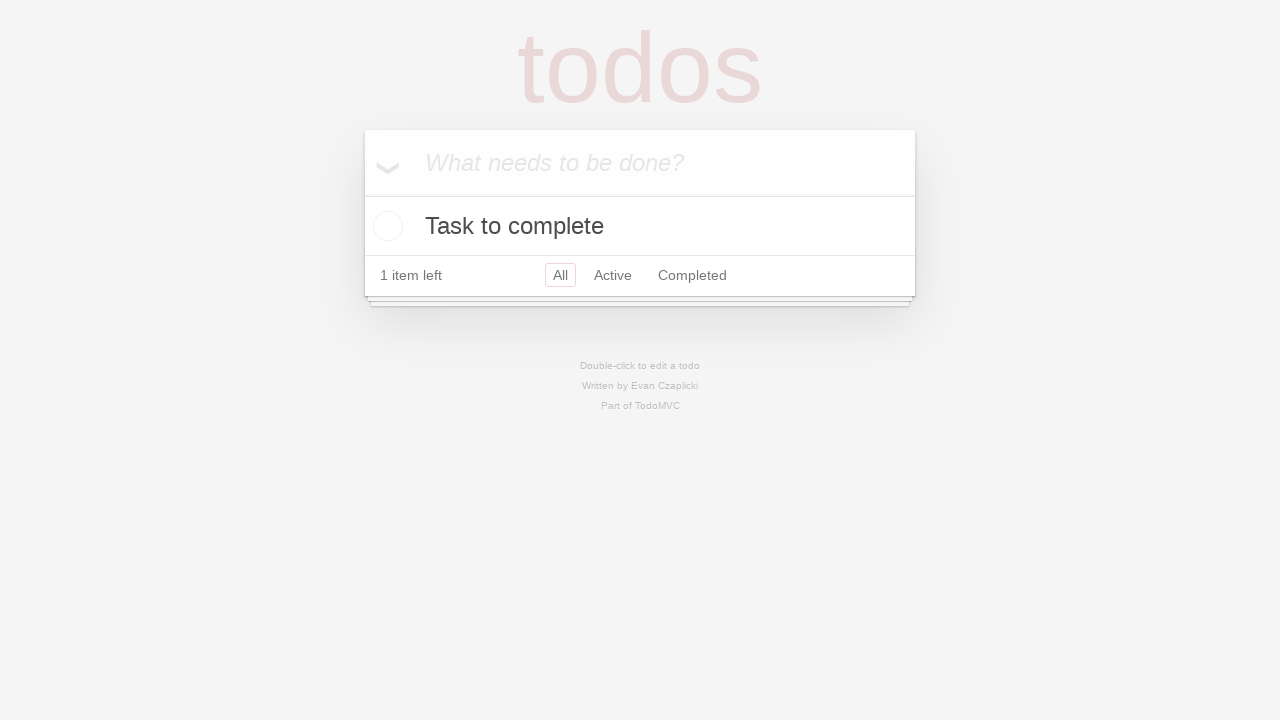

Clicked toggle checkbox to mark item as completed at (385, 226) on .todo-list li .toggle
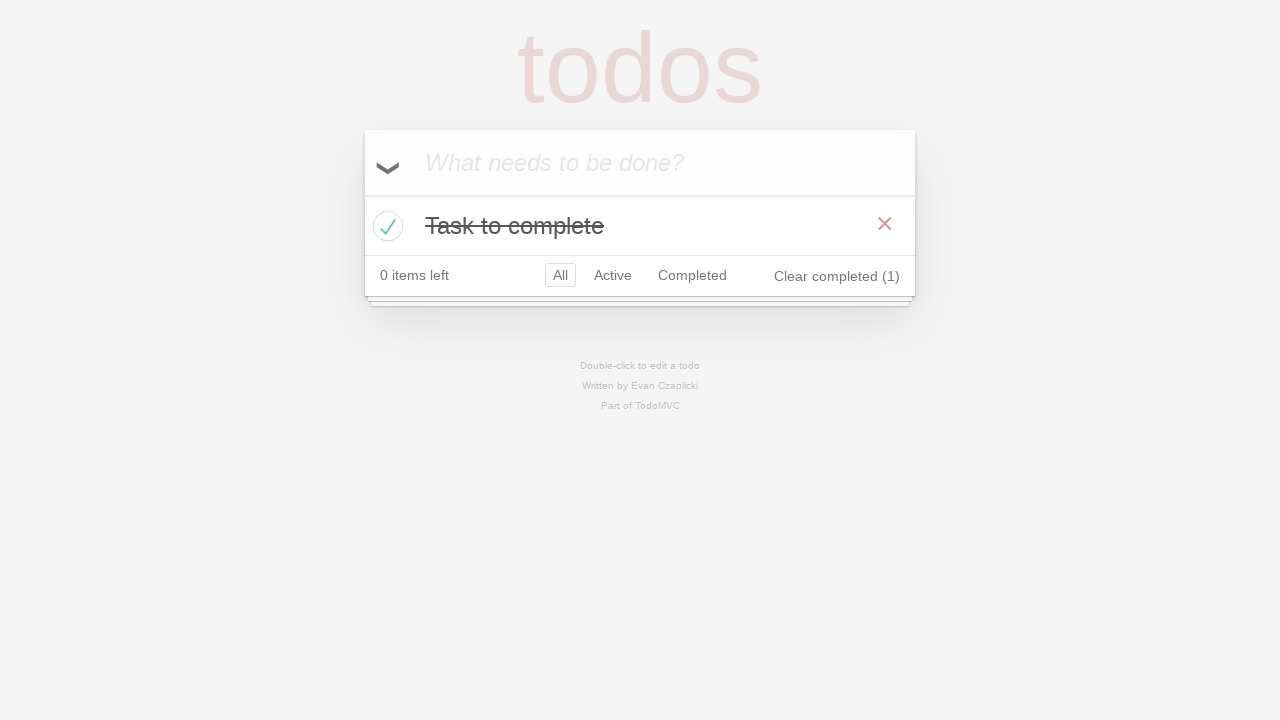

Verified that the todo item is marked as completed
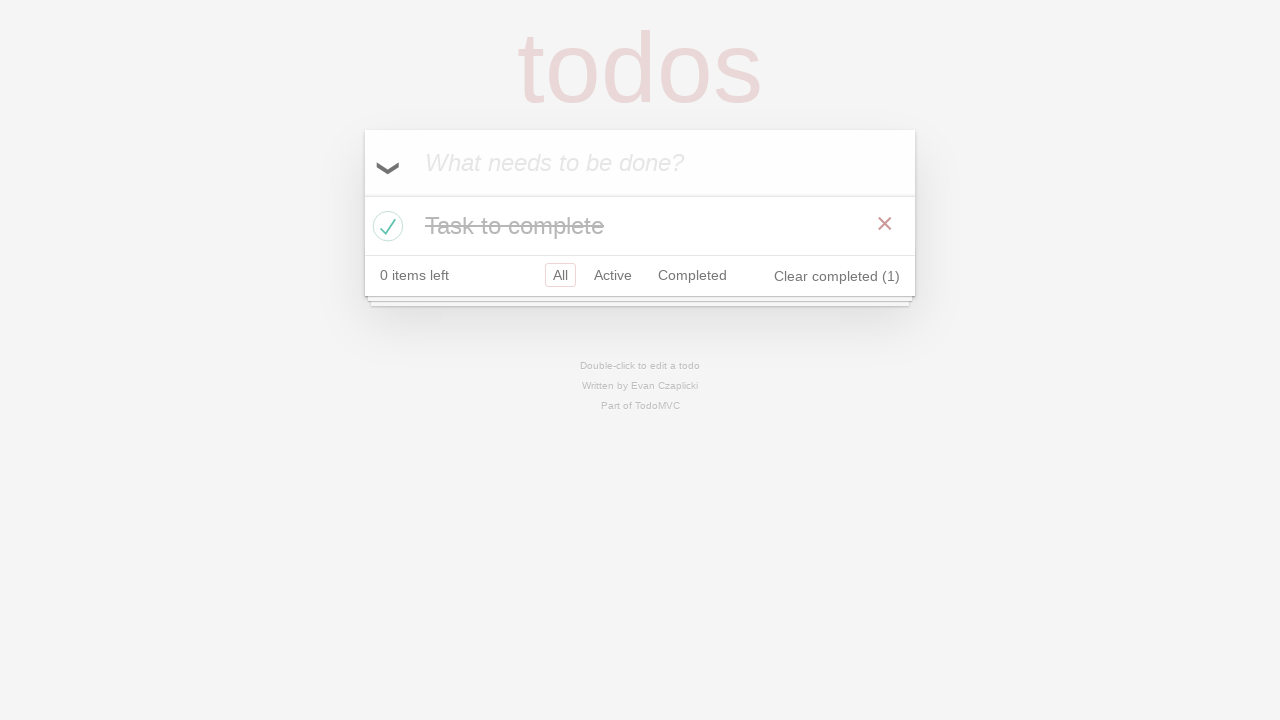

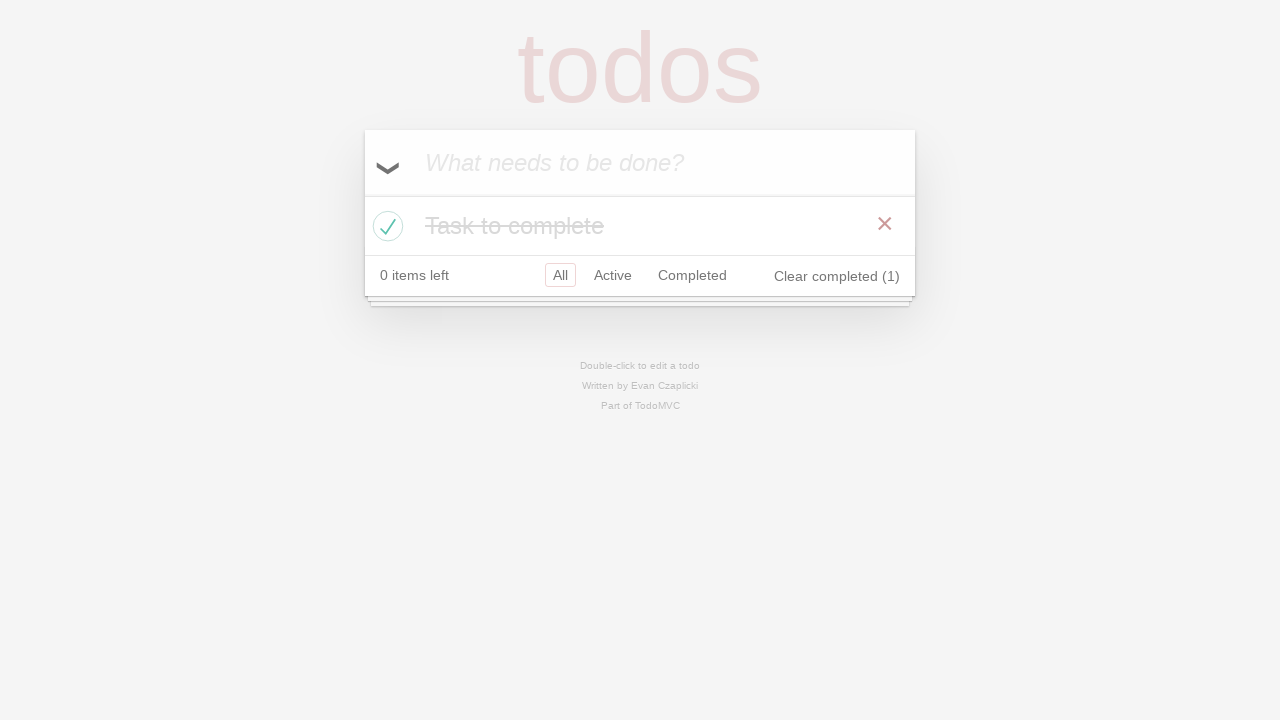